Tests auto-suggestive dropdown functionality by typing a partial query and selecting a matching option from the suggestions

Starting URL: https://rahulshettyacademy.com/dropdownsPractise/

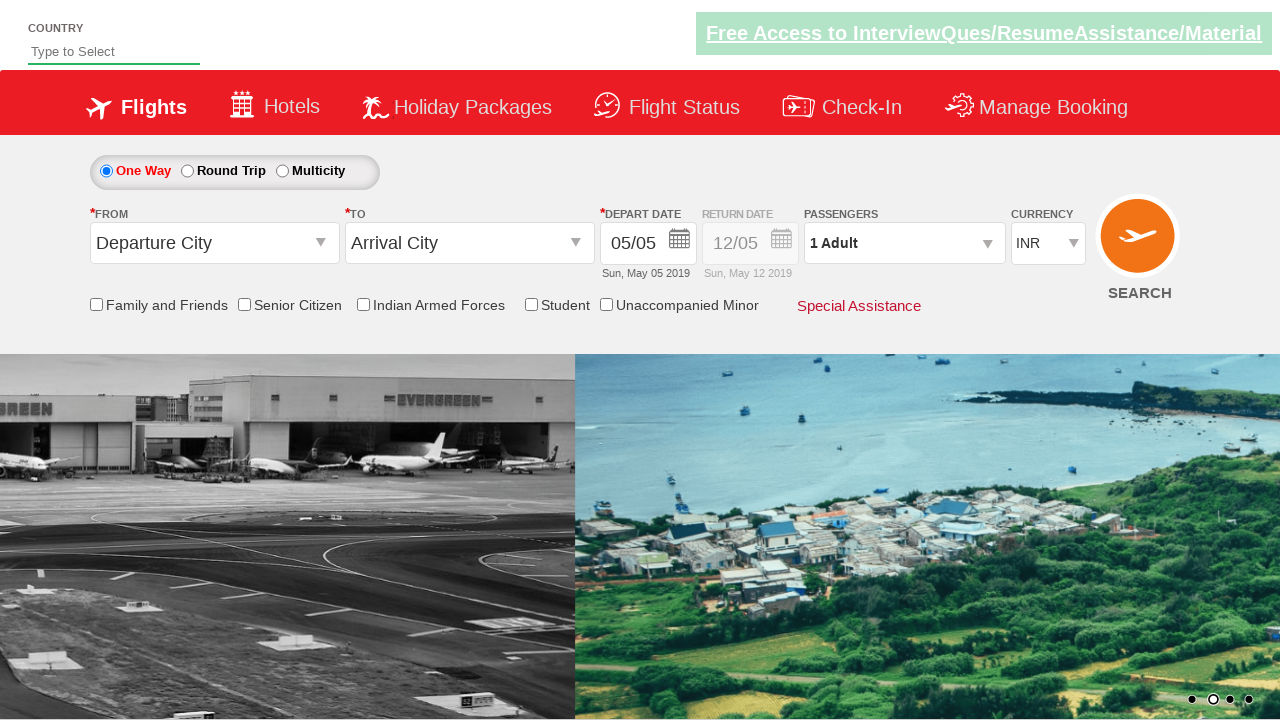

Typed 'ind' in autosuggest field to trigger dropdown on #autosuggest
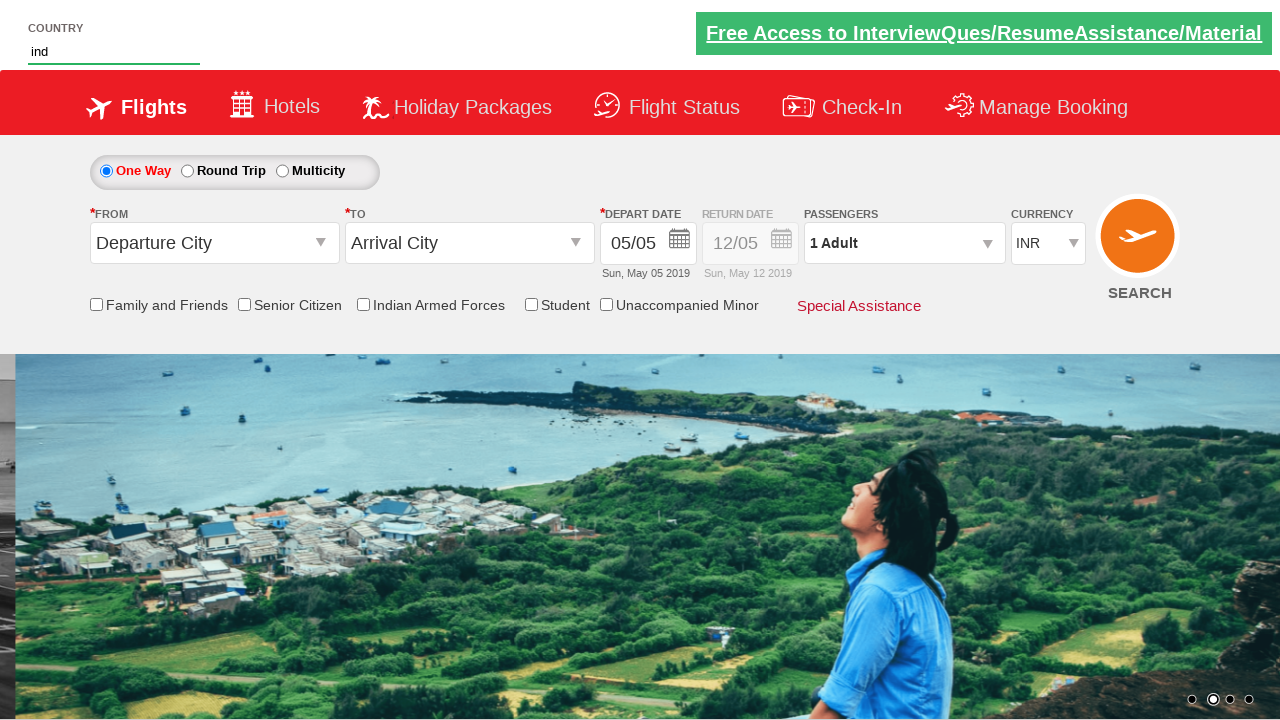

Auto-suggest options appeared
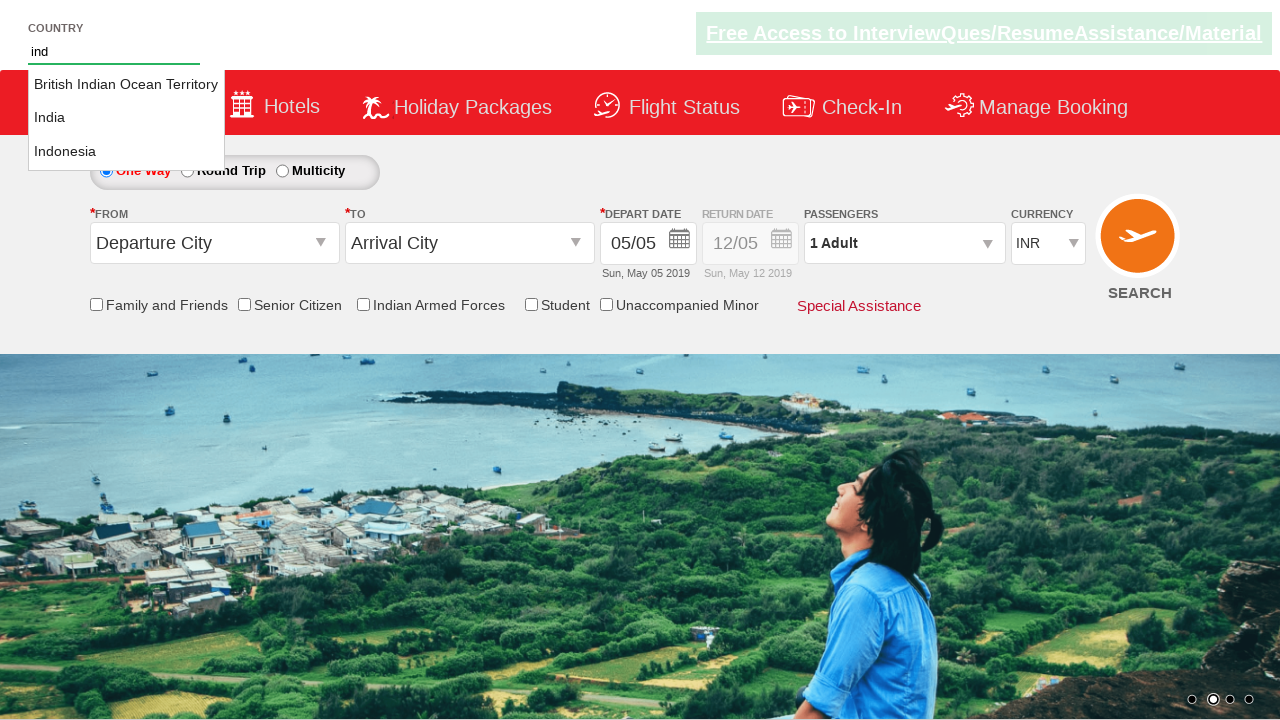

Retrieved all suggestion options from dropdown
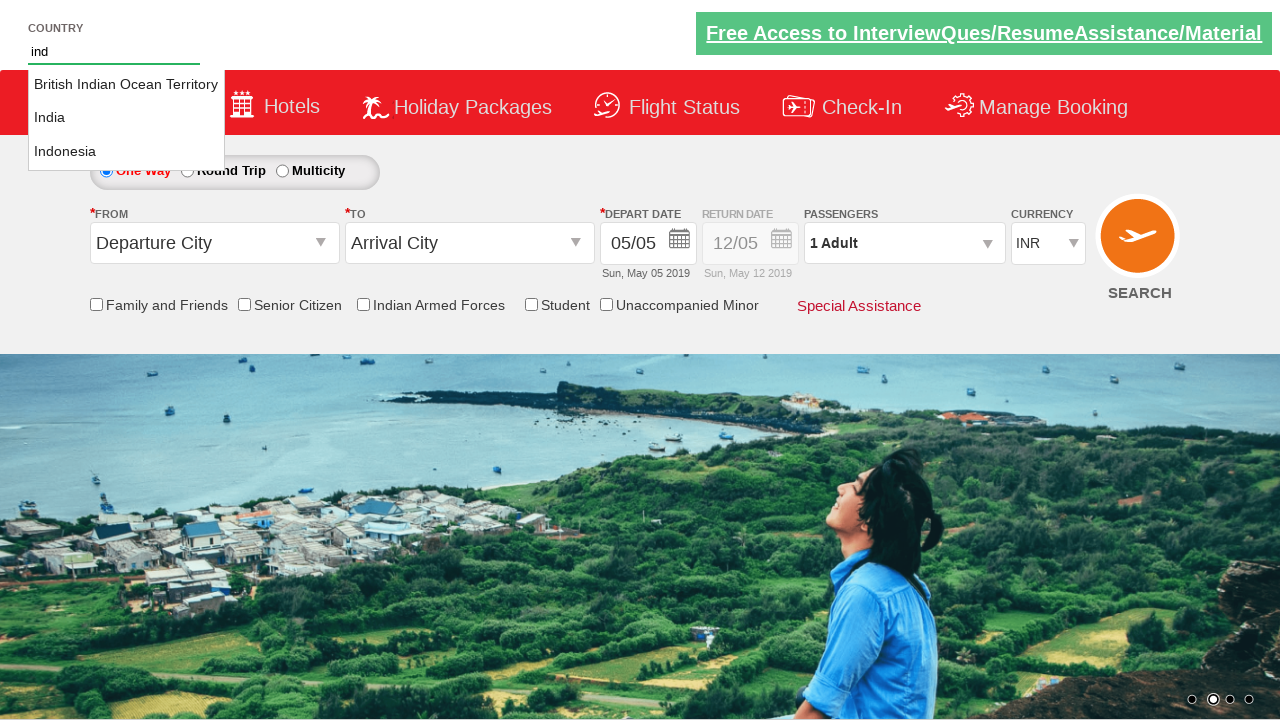

Selected 'India' from auto-suggestive dropdown at (126, 118) on li.ui-menu-item a >> nth=1
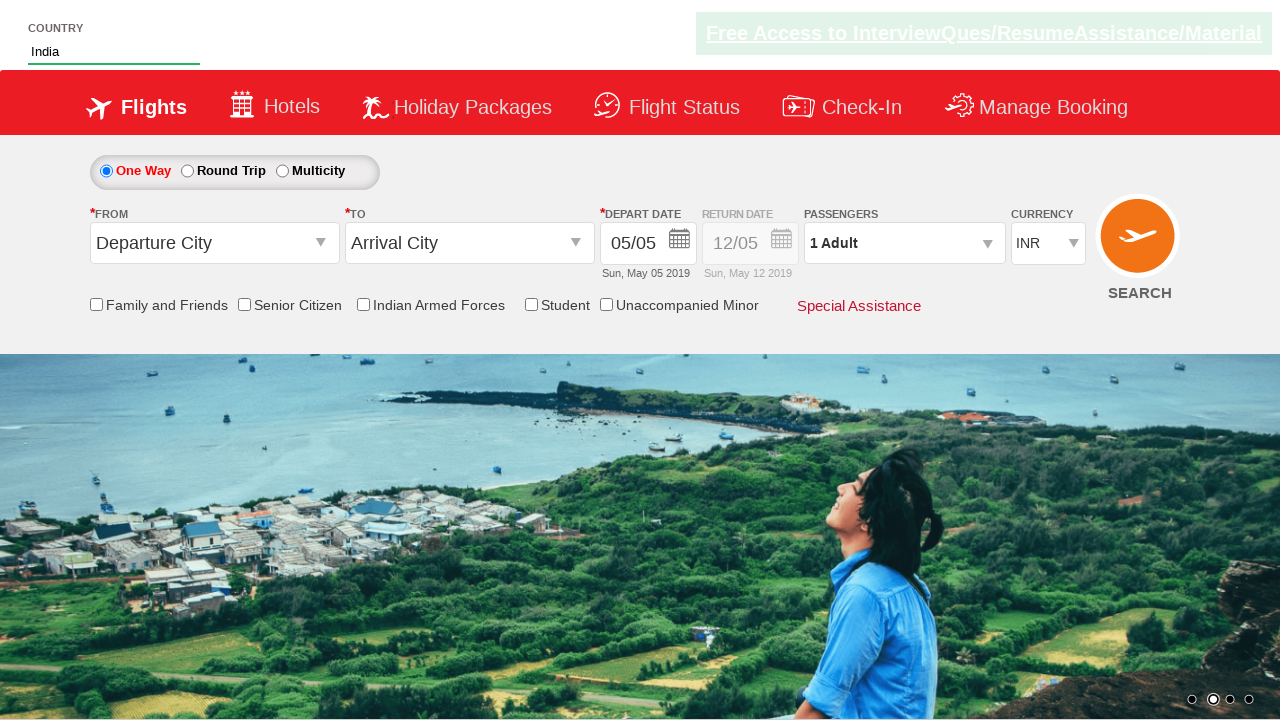

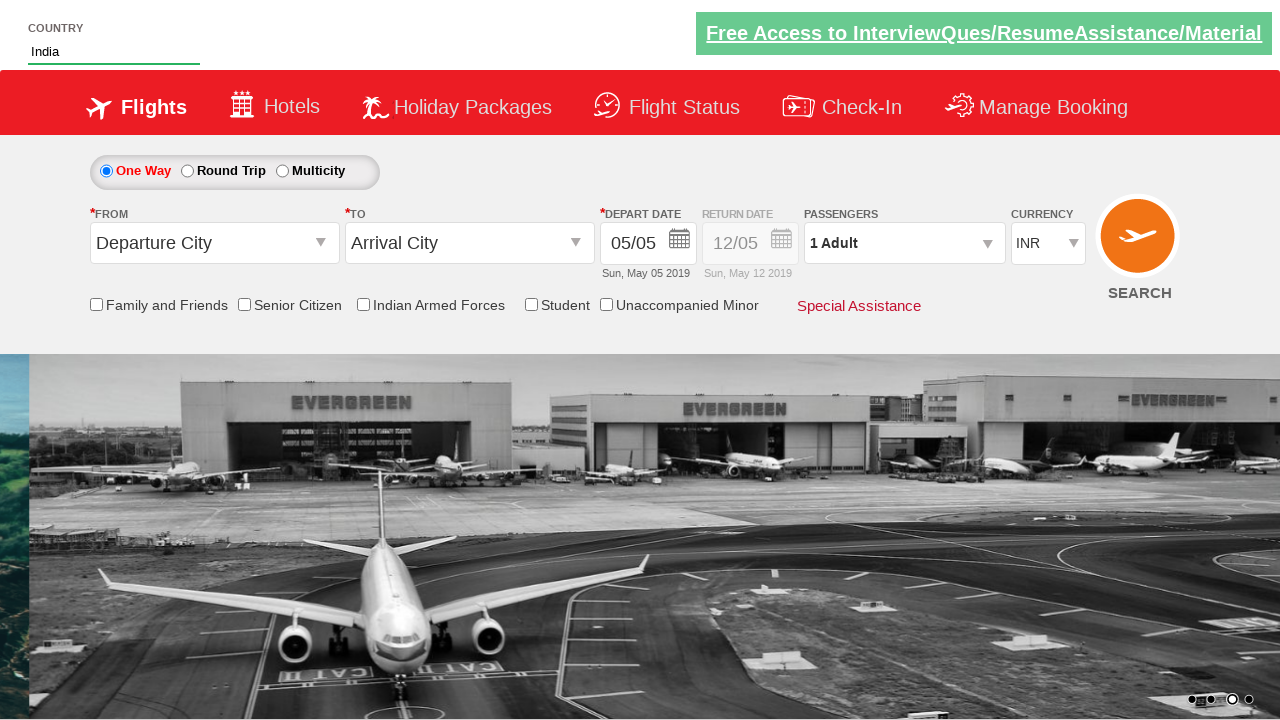